Tests JavaScript alert, confirm, and prompt dialog handling by navigating to a demo page, clicking buttons that trigger various dialog types, and interacting with them (accepting, dismissing, and entering text).

Starting URL: http://sahitest.com/demo/index.htm

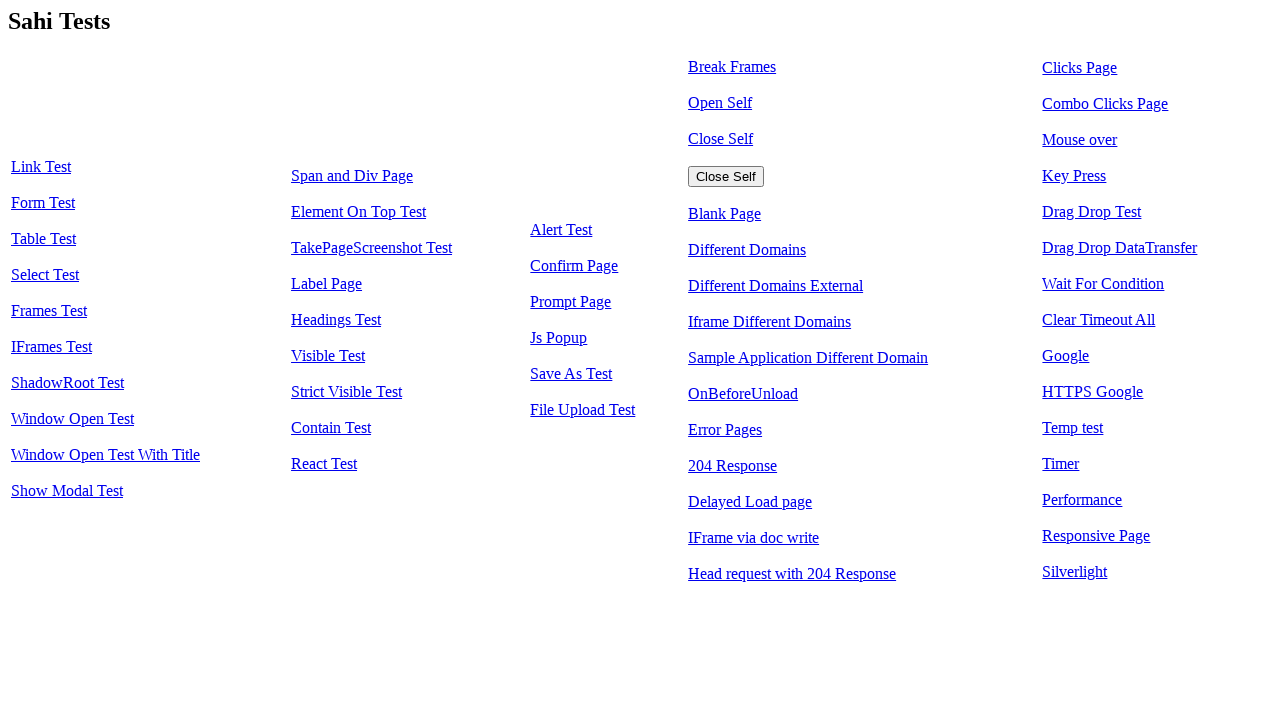

Navigated to alert demo page at http://sahitest.com/demo/index.htm
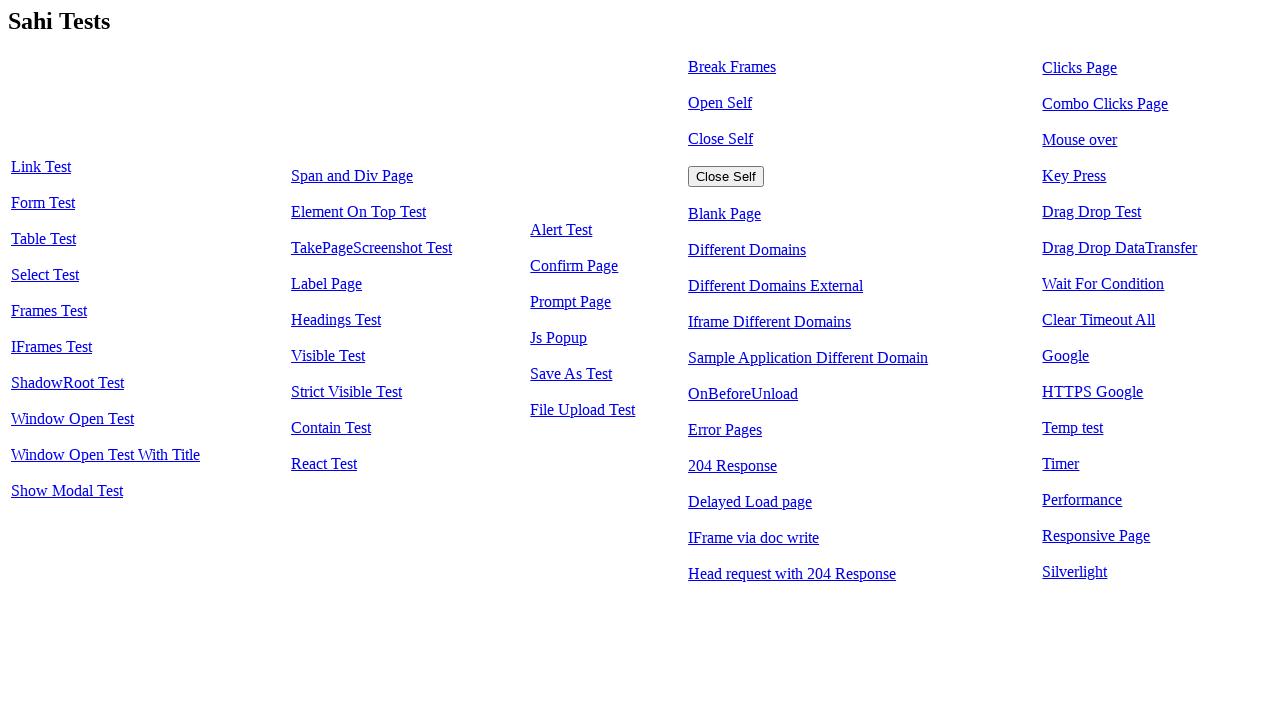

Clicked link to navigate to alerts demo page at (559, 338) on xpath=/html/body/table/tbody/tr/td[3]/a[4]
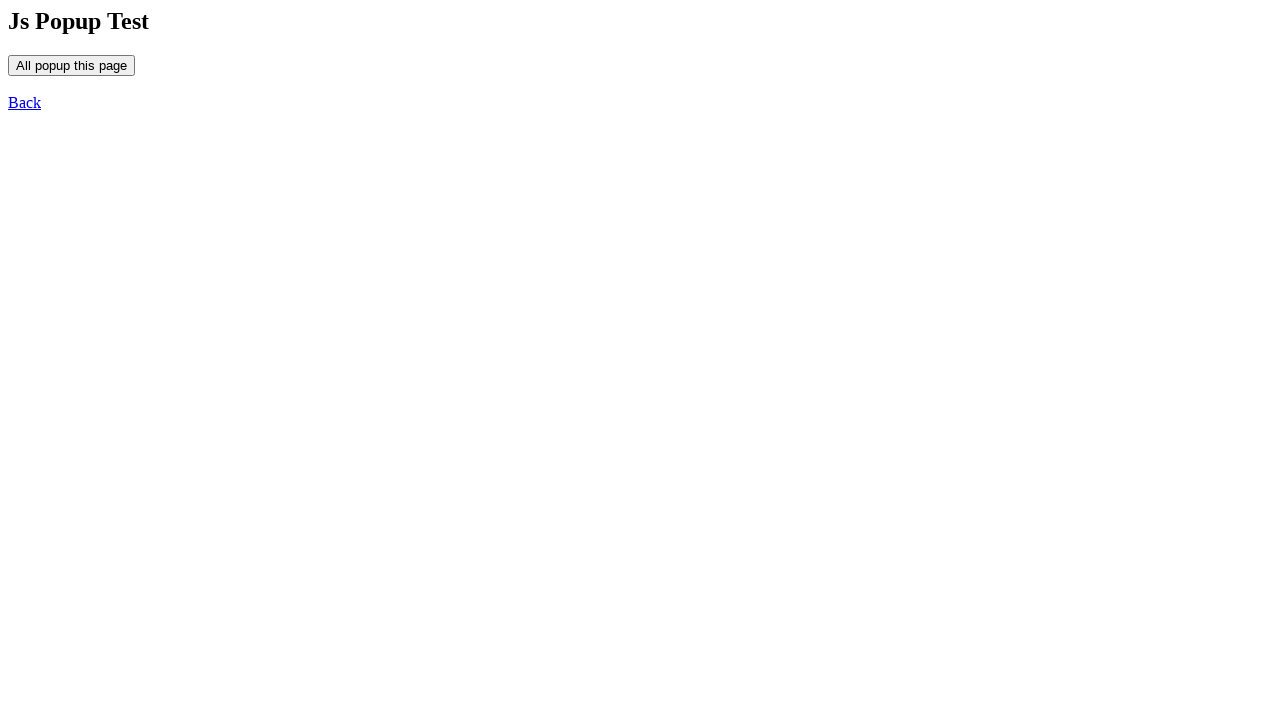

Waited for page to load (domcontentloaded)
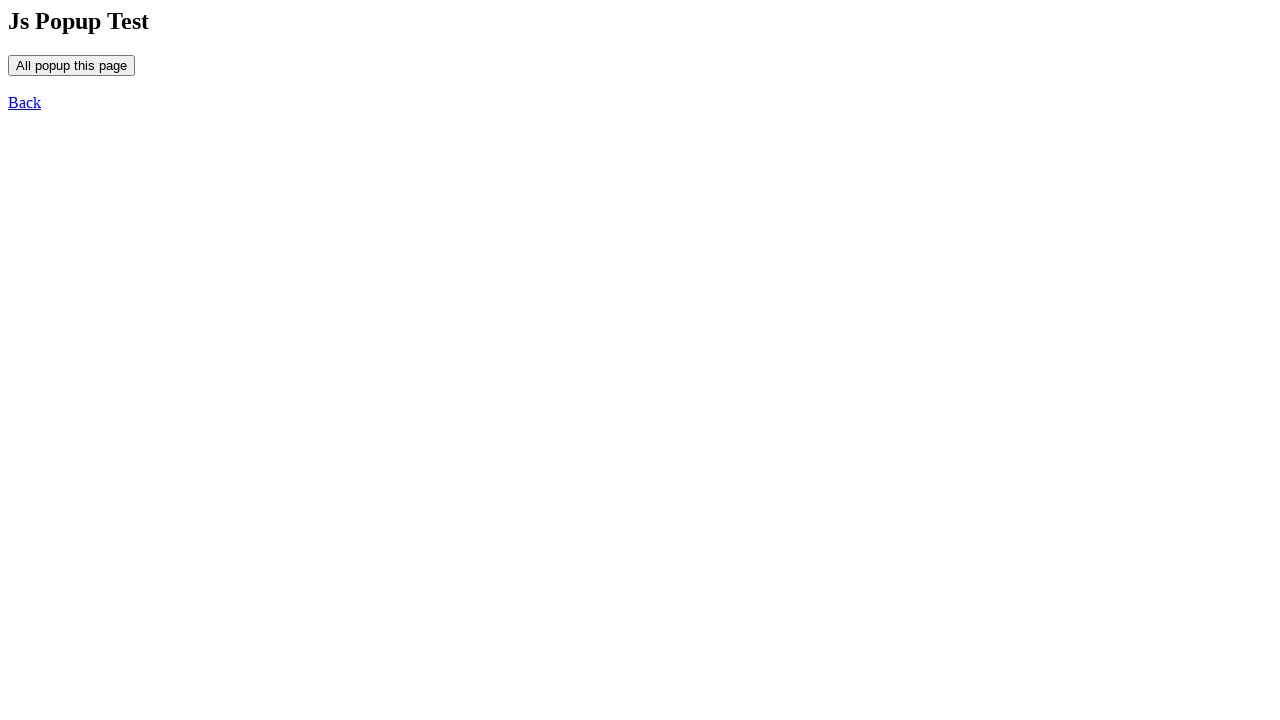

Clicked button to trigger first dialog (alert) at (72, 65) on xpath=/html/body/button
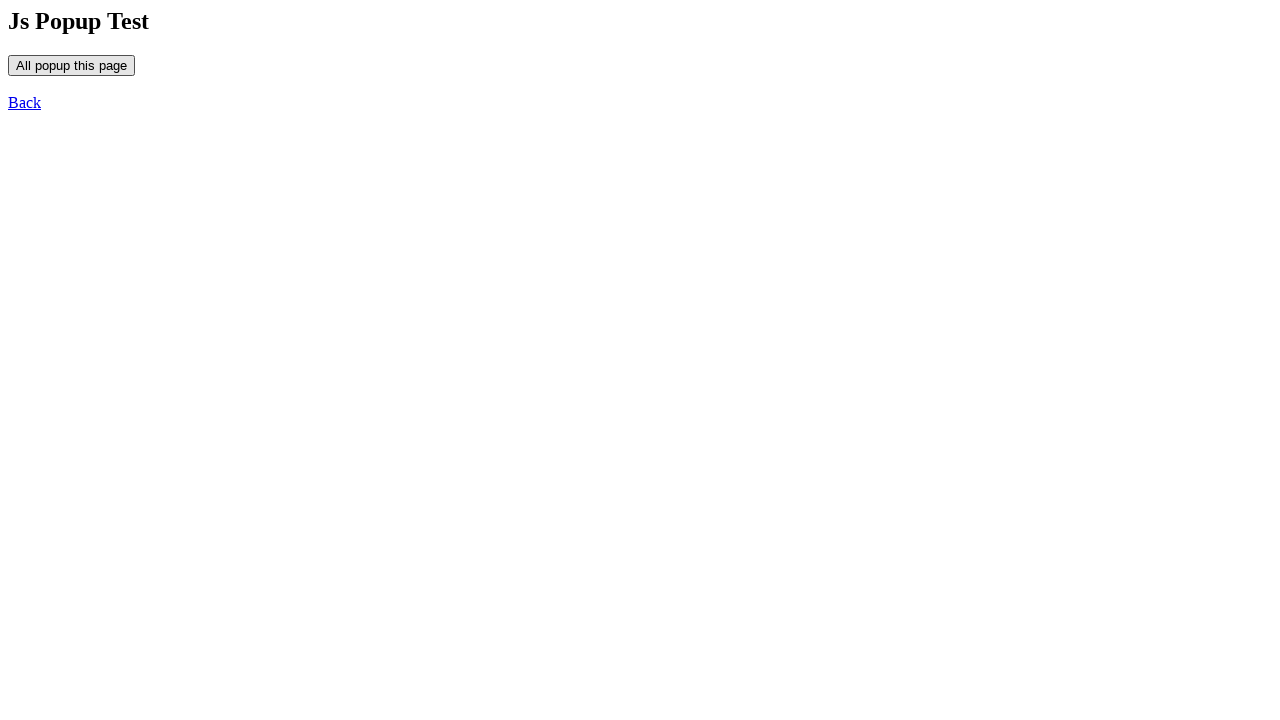

Waited 1000ms for first dialog to be handled
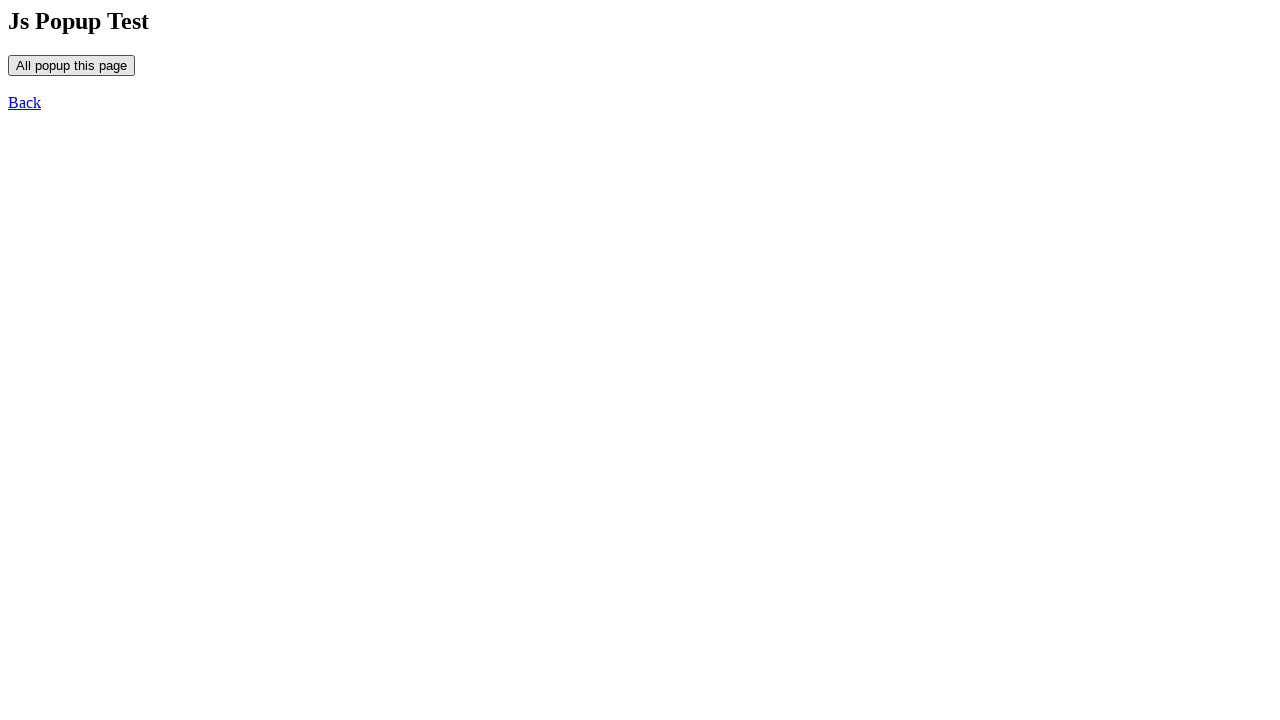

Clicked button to trigger second dialog (confirm) at (72, 65) on xpath=/html/body/button
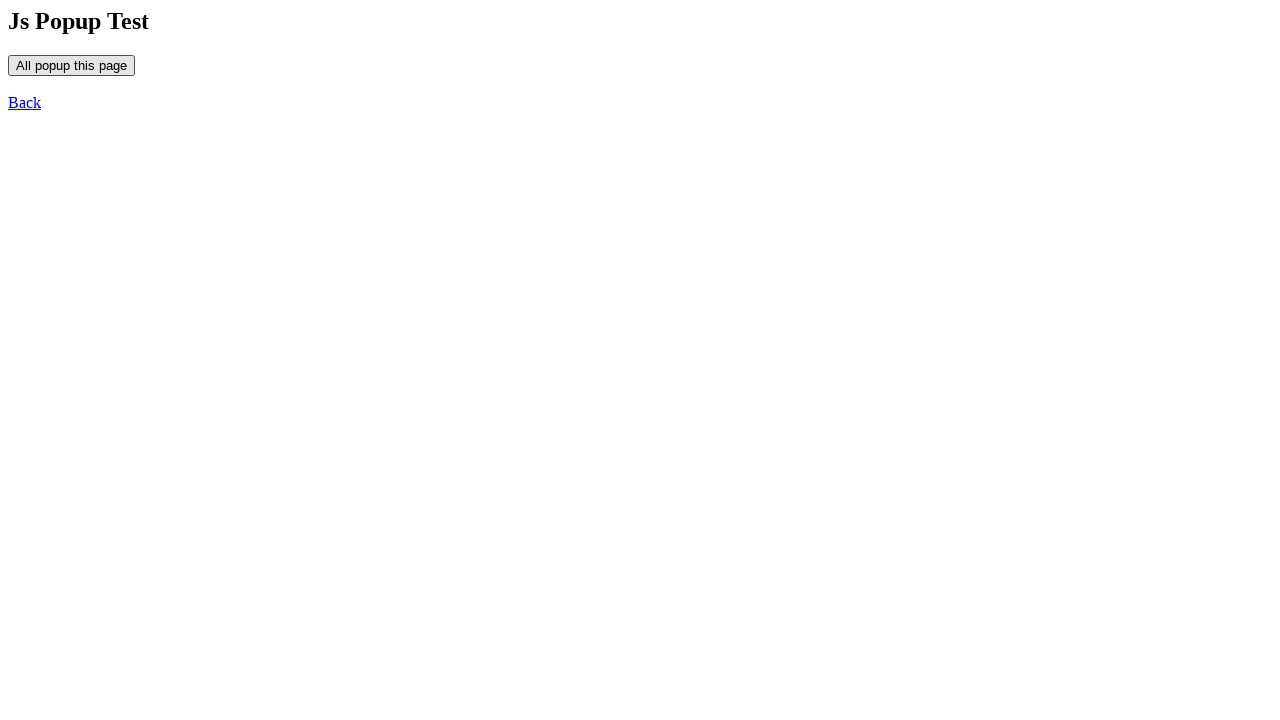

Waited 1000ms for second dialog to be handled
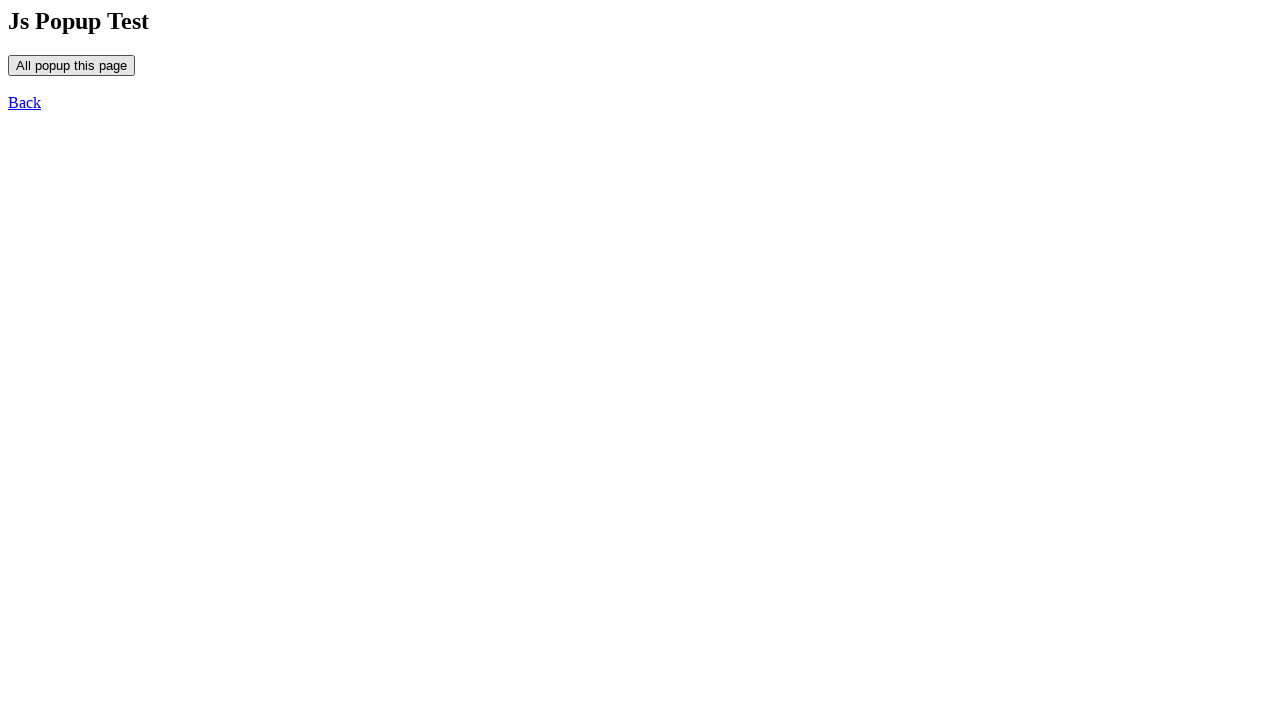

Clicked button to trigger third dialog (prompt) at (72, 65) on xpath=/html/body/button
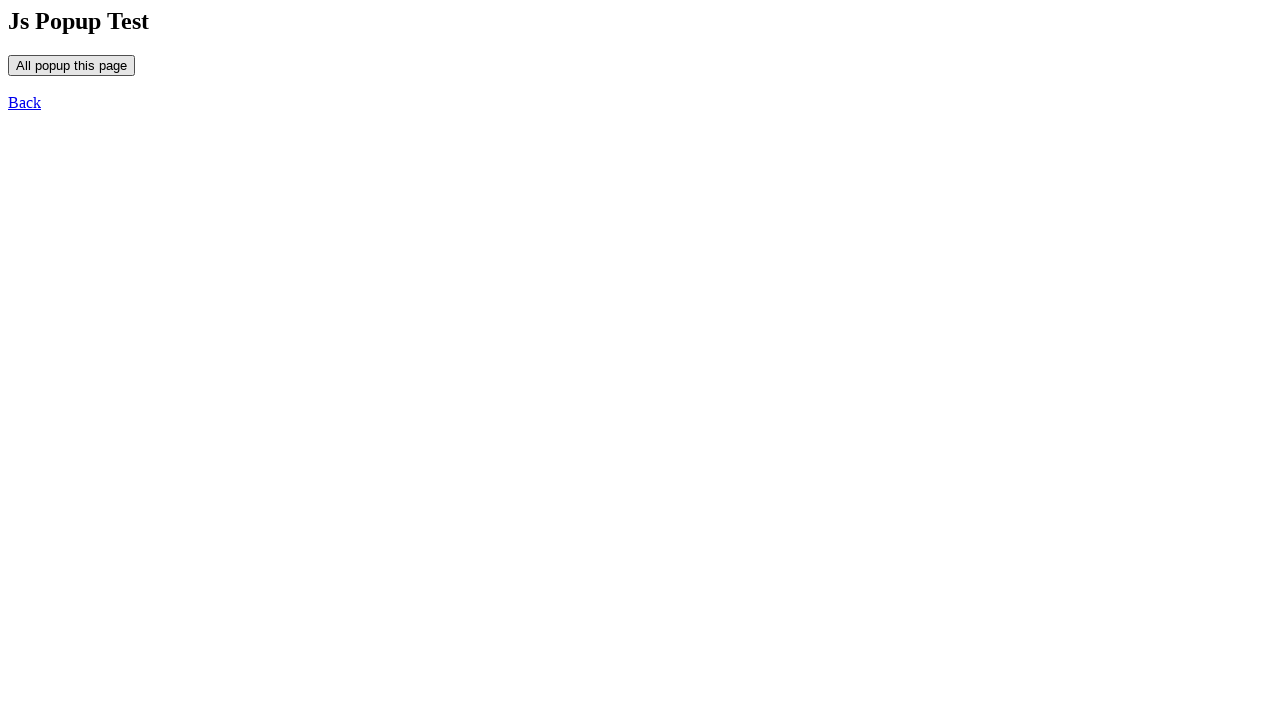

Waited 1000ms for third dialog to be handled
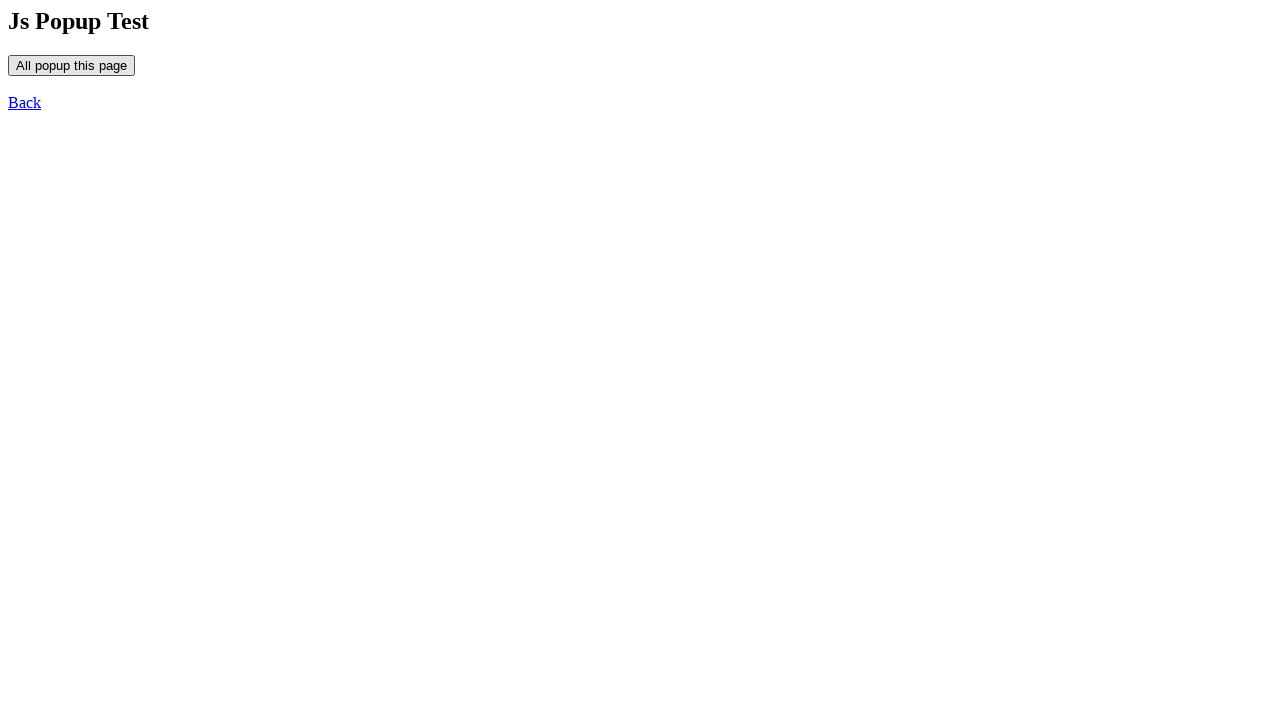

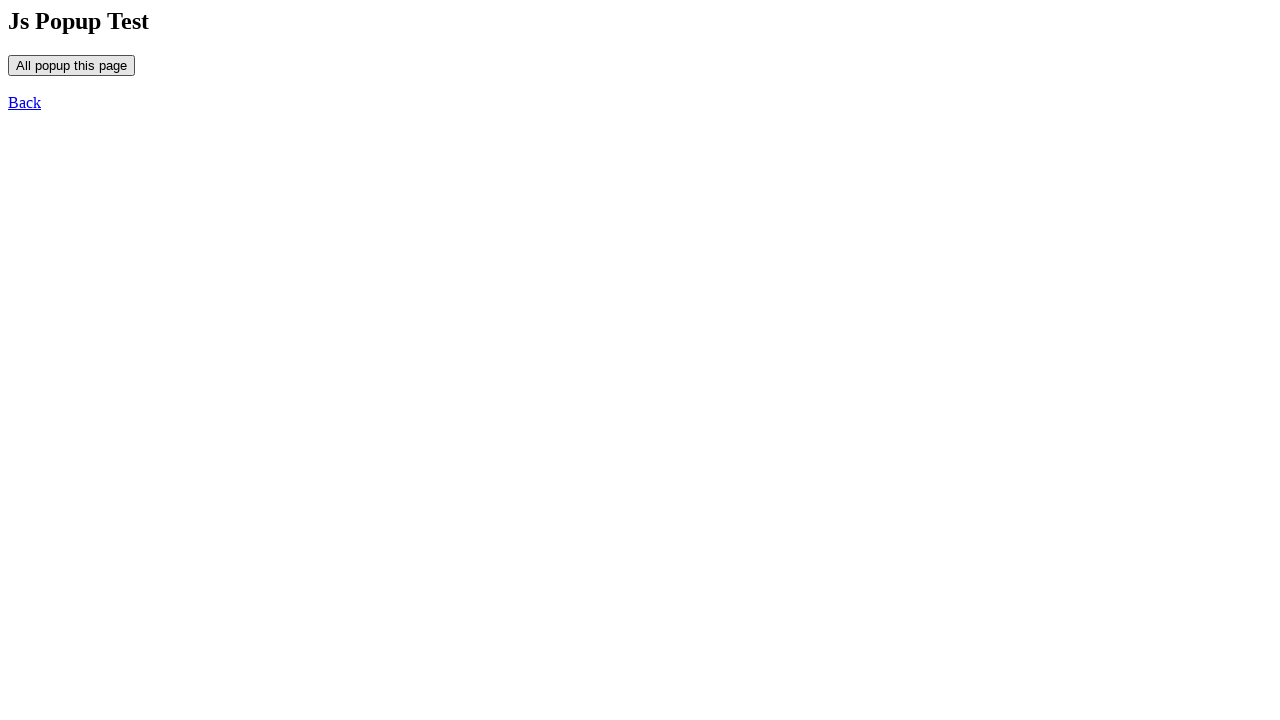